Tests a demo application by loading the login page and clicking the Log In button to navigate to the app page

Starting URL: https://demo.applitools.com

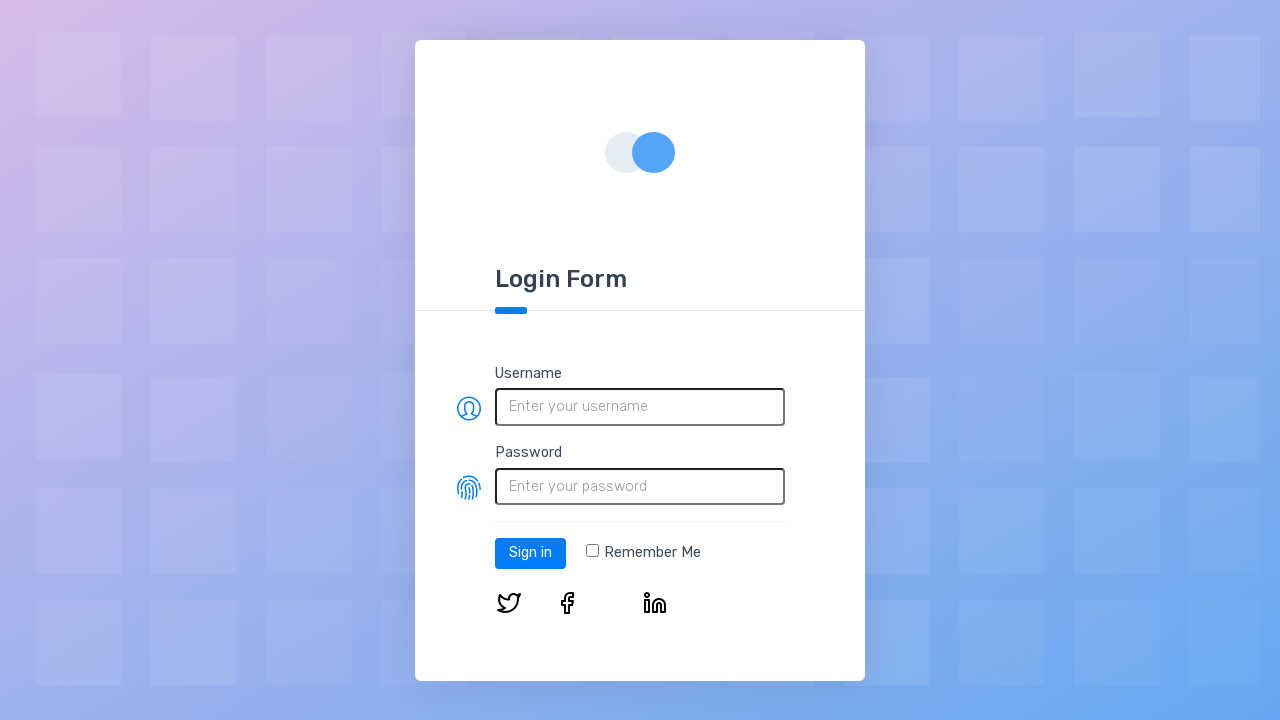

Login page fully loaded (domcontentloaded)
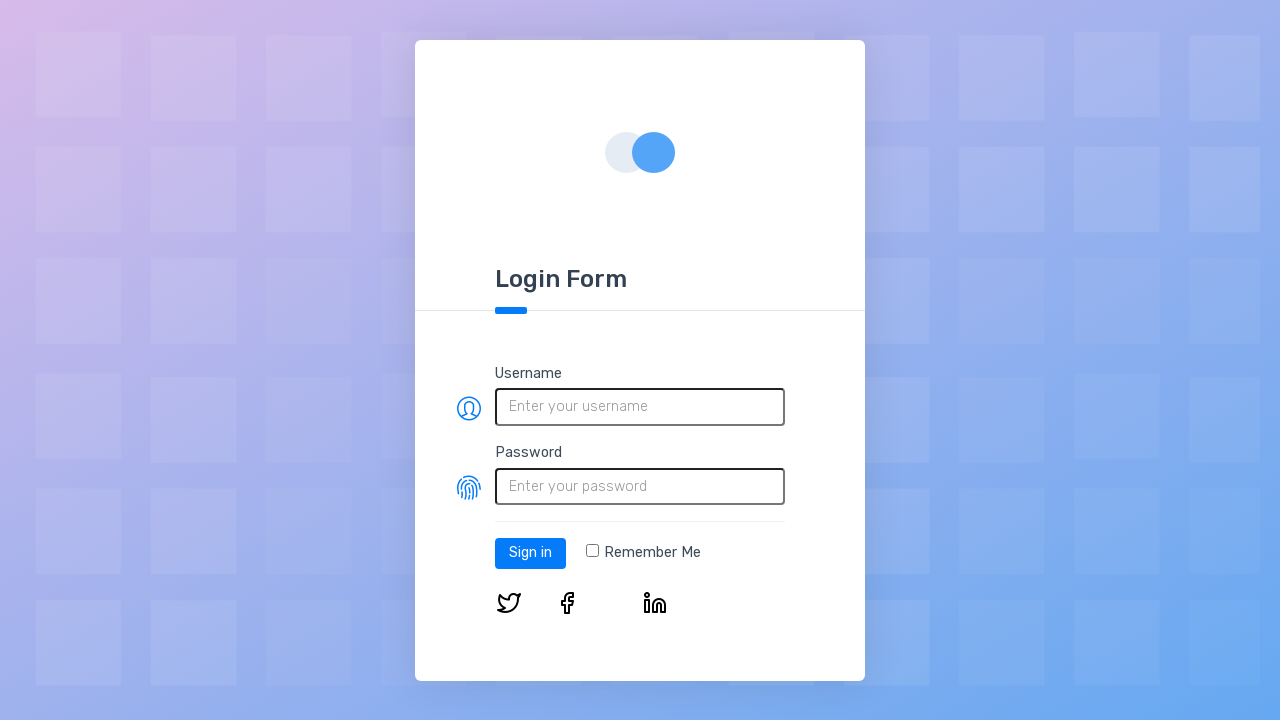

Log In button is visible on the page
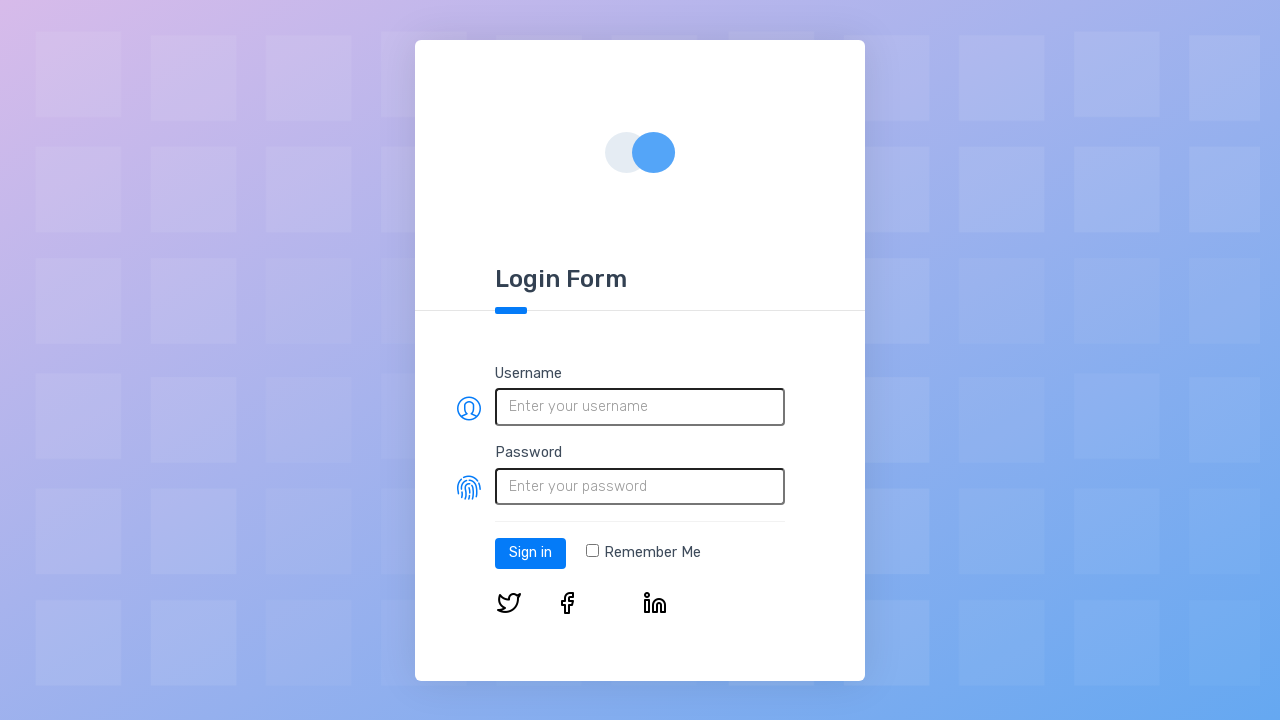

Clicked the Log In button at (530, 553) on #log-in
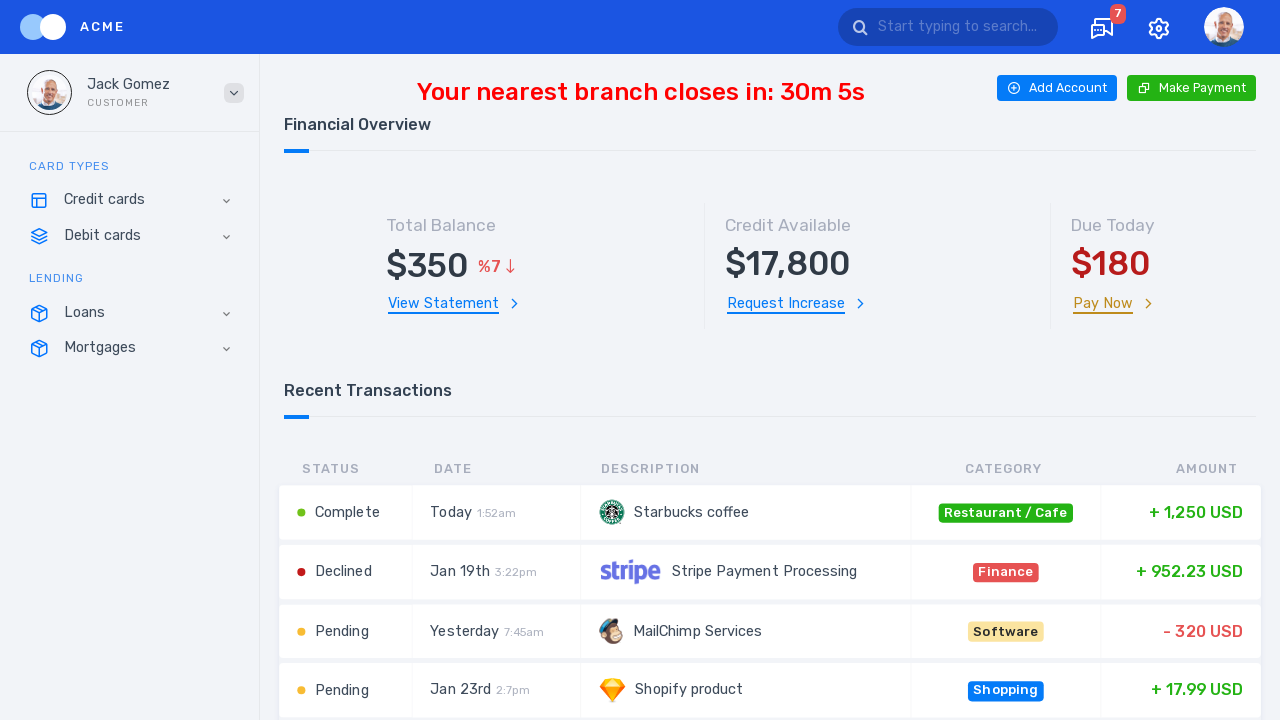

App page fully loaded after login (domcontentloaded)
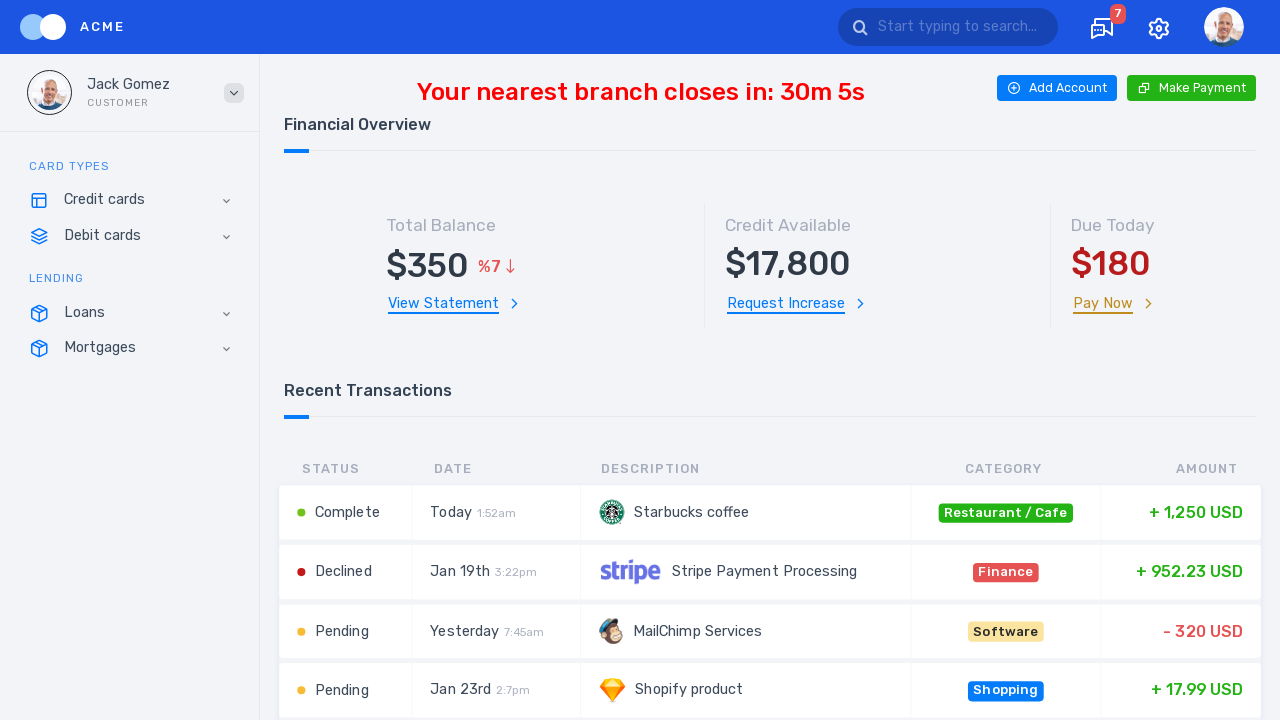

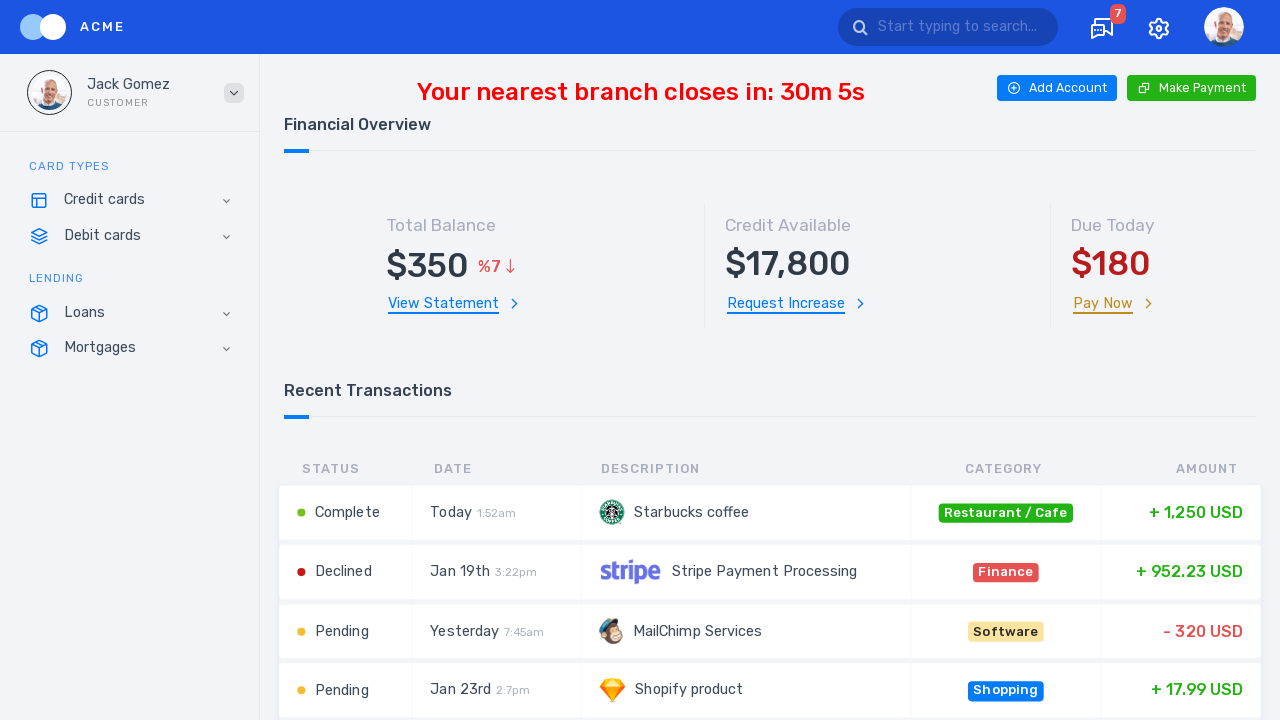